Navigates to the Cashify homepage and waits for the page to load

Starting URL: https://www.cashify.in/

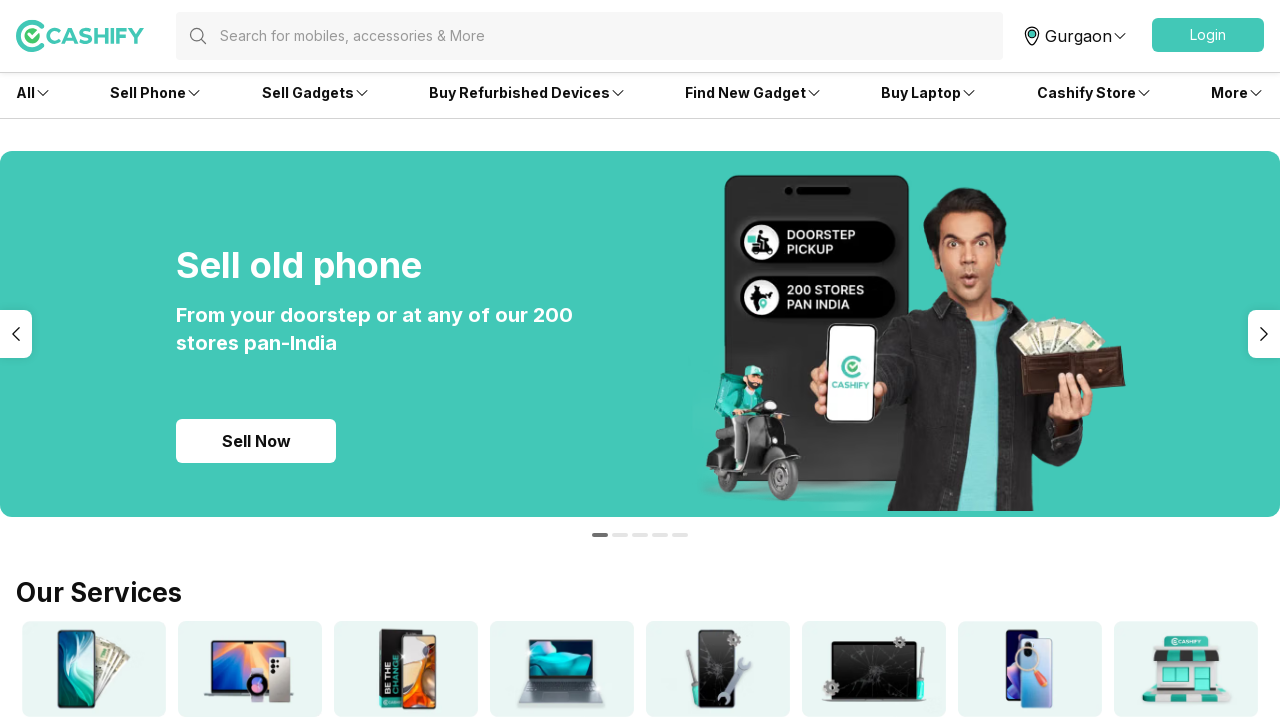

Navigated to Cashify homepage and waited for DOM content to load
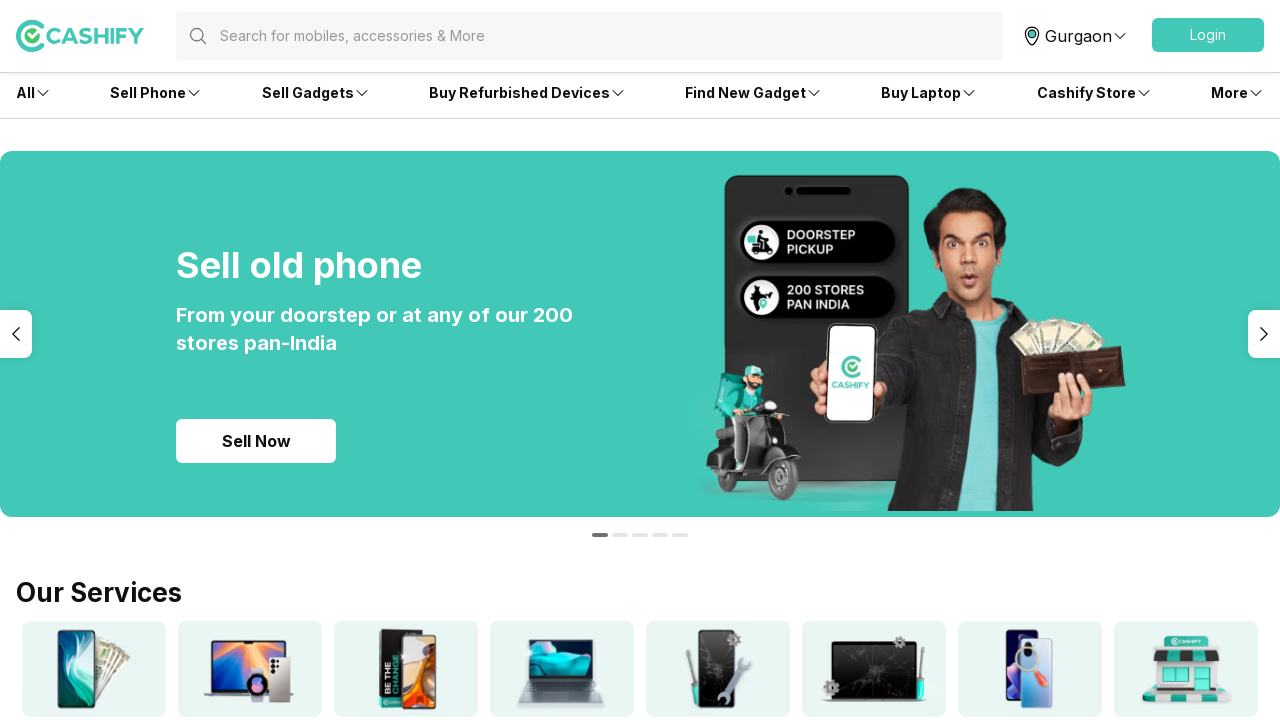

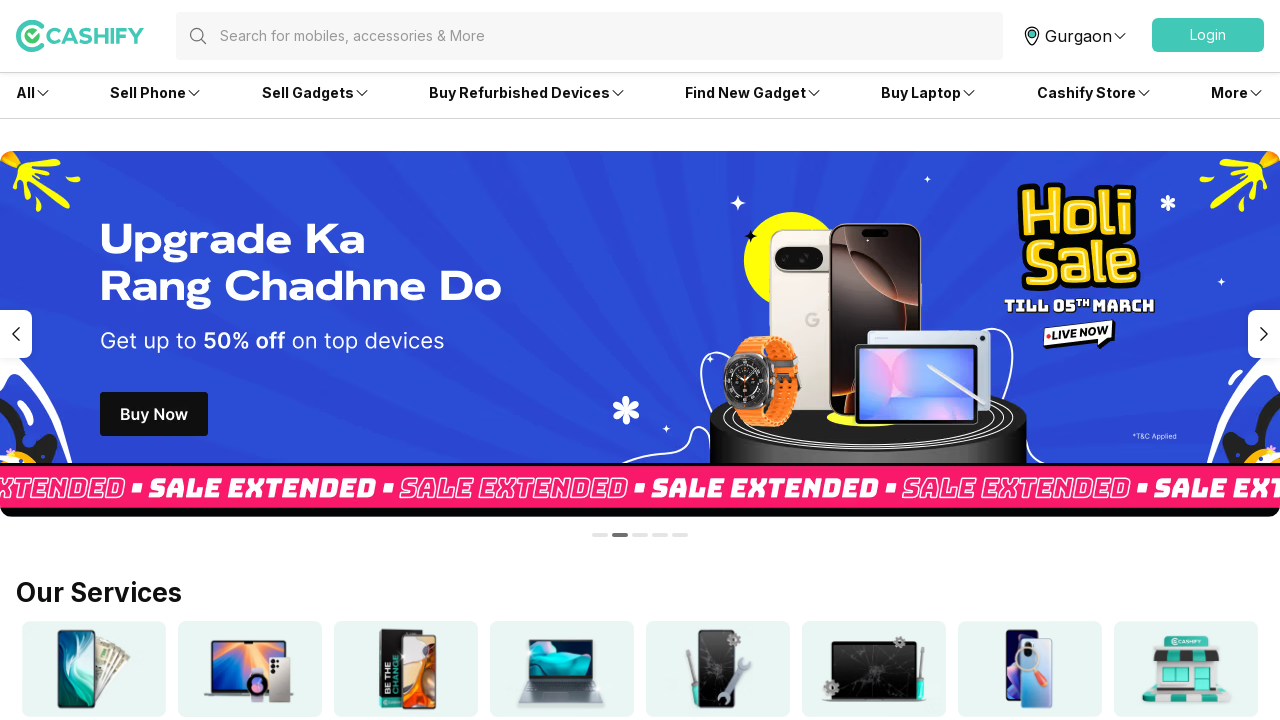